Tests double-click functionality by double-clicking the "Double Click Me" button and verifying the displayed message

Starting URL: https://demoqa.com/buttons

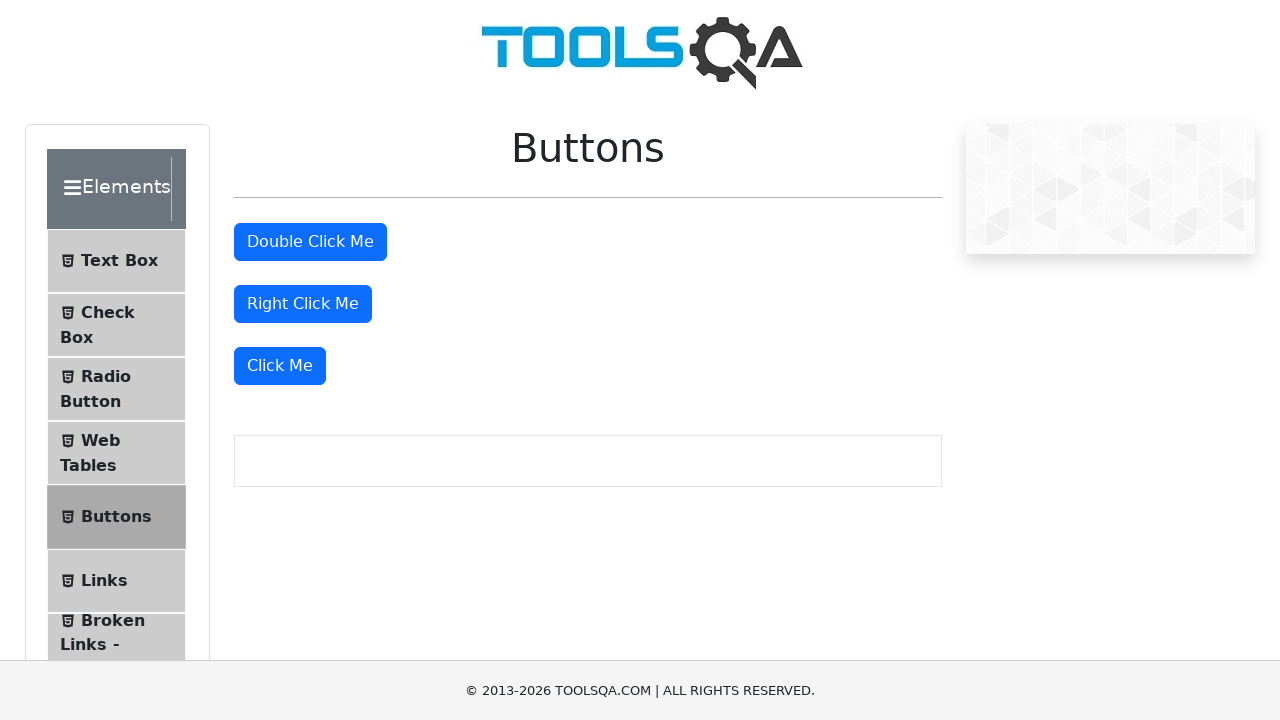

Double-clicked the 'Double Click Me' button at (310, 242) on #doubleClickBtn
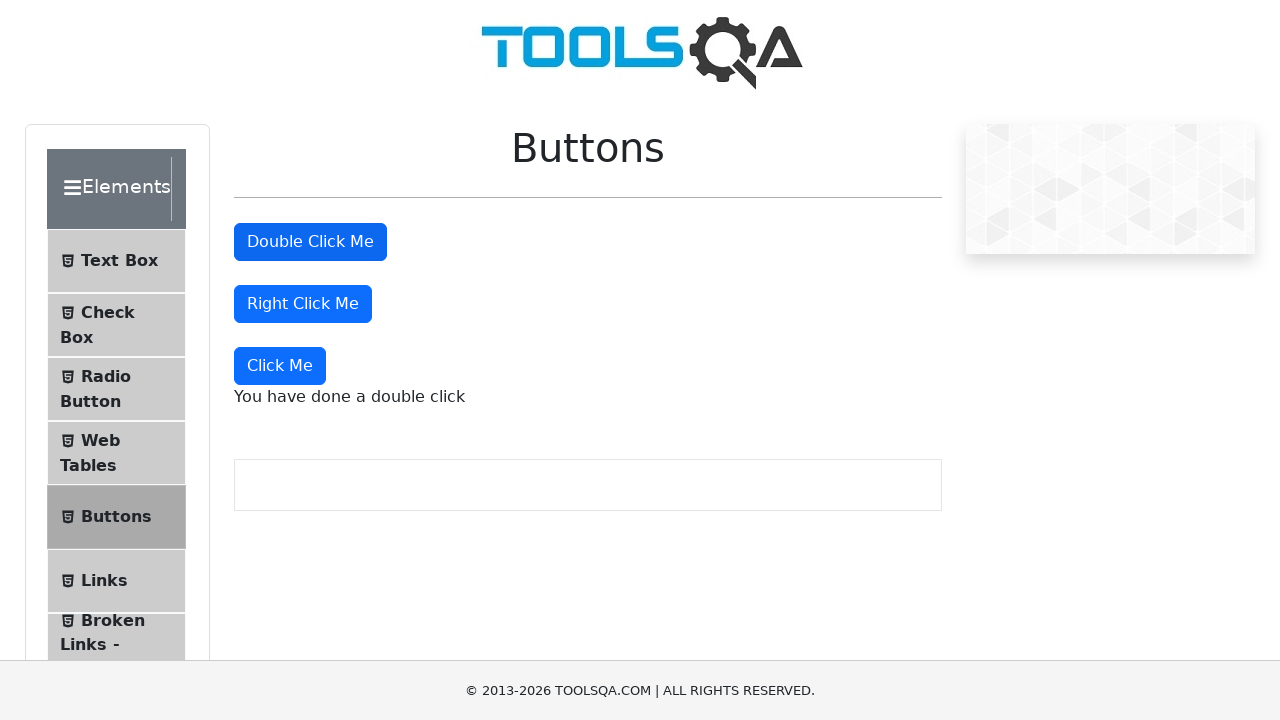

Double-click message appeared on the page
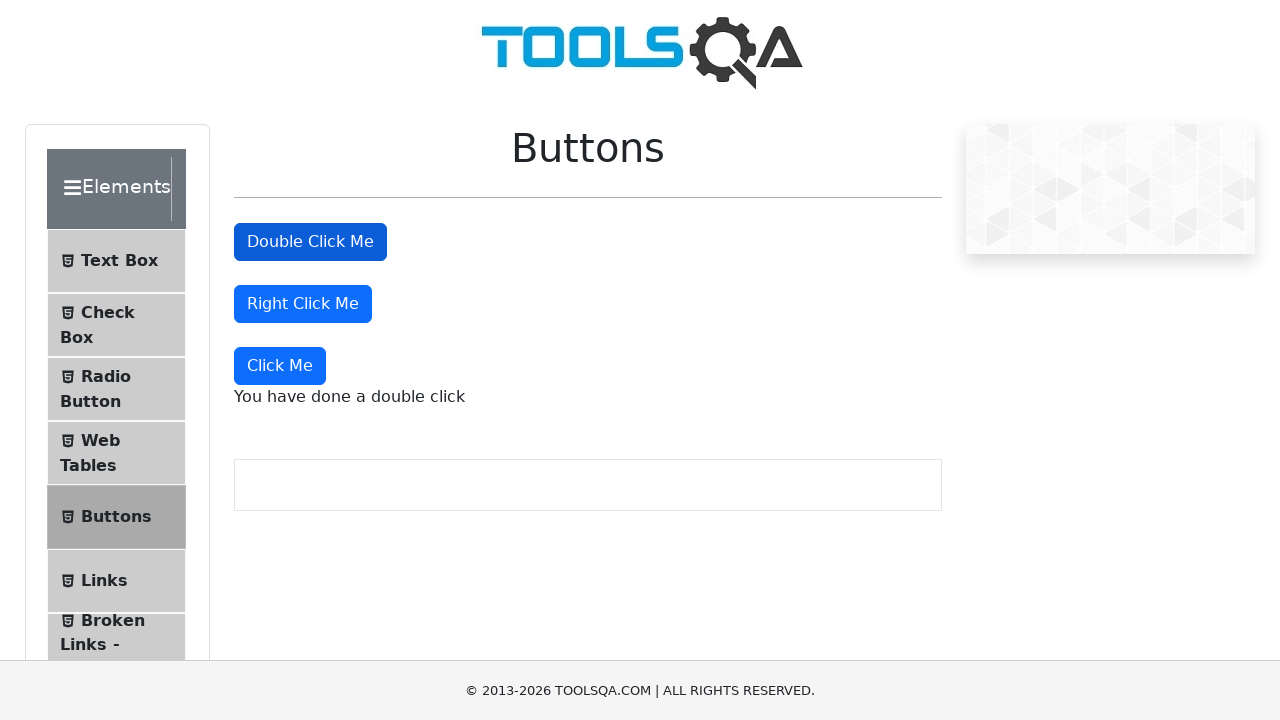

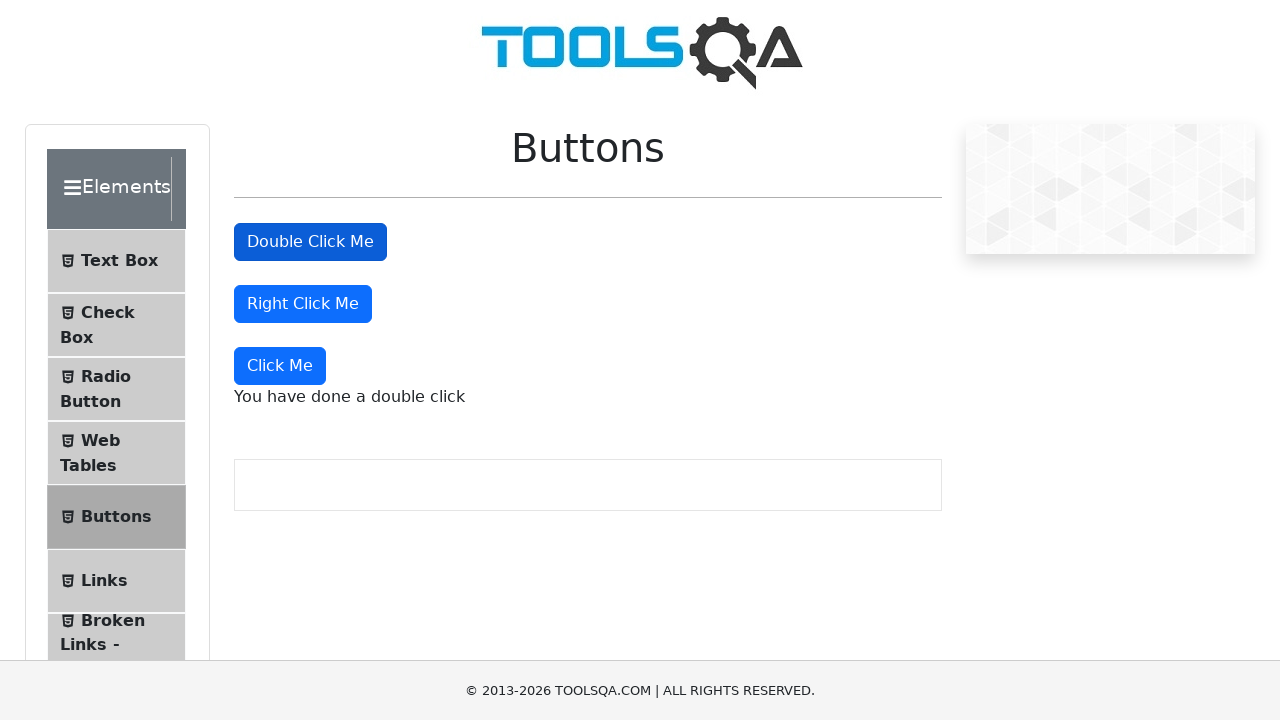